Tests checkbox functionality by finding all checkboxes on the page and clicking each one to toggle their state.

Starting URL: https://the-internet.herokuapp.com/checkboxes

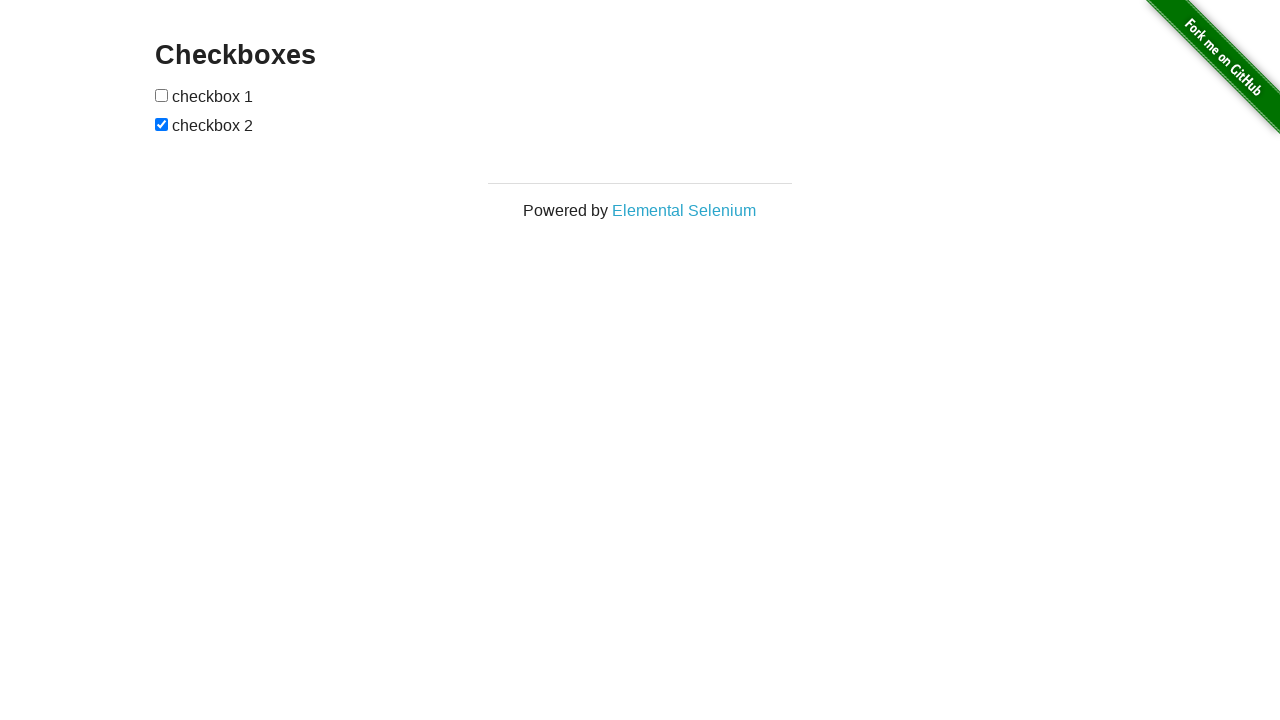

Waited for checkboxes to load on the page
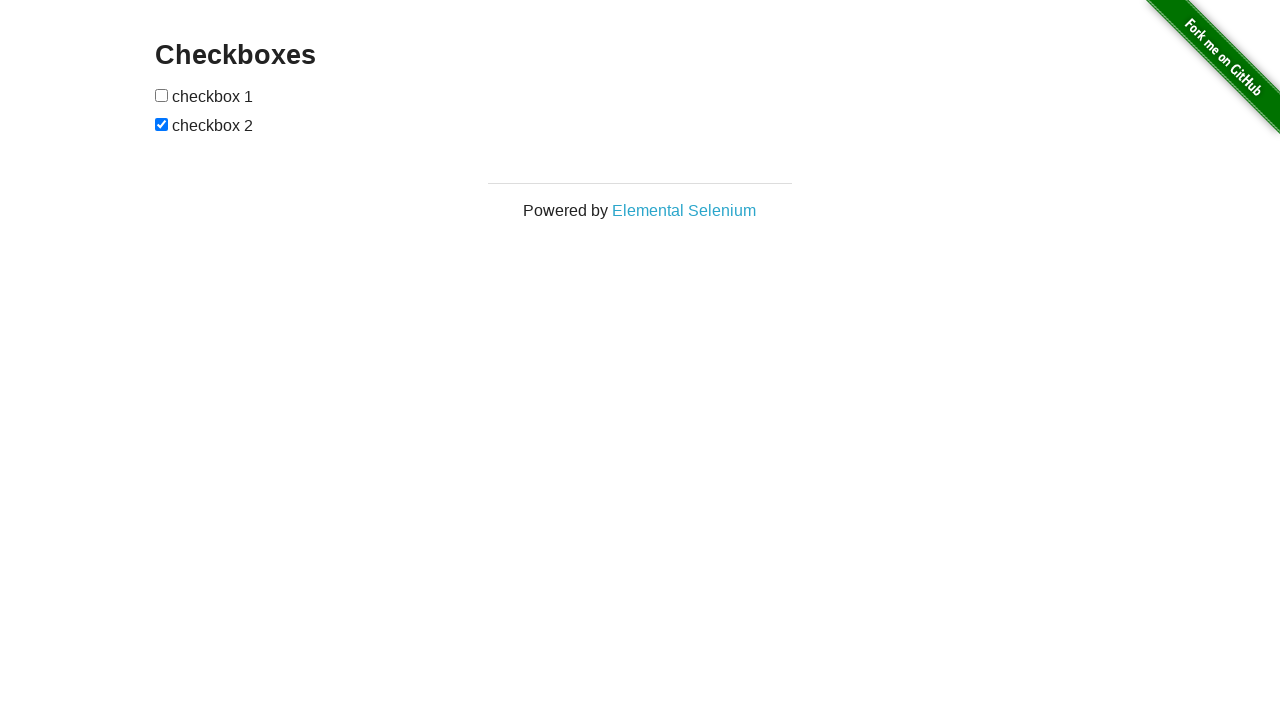

Located all checkbox elements on the page
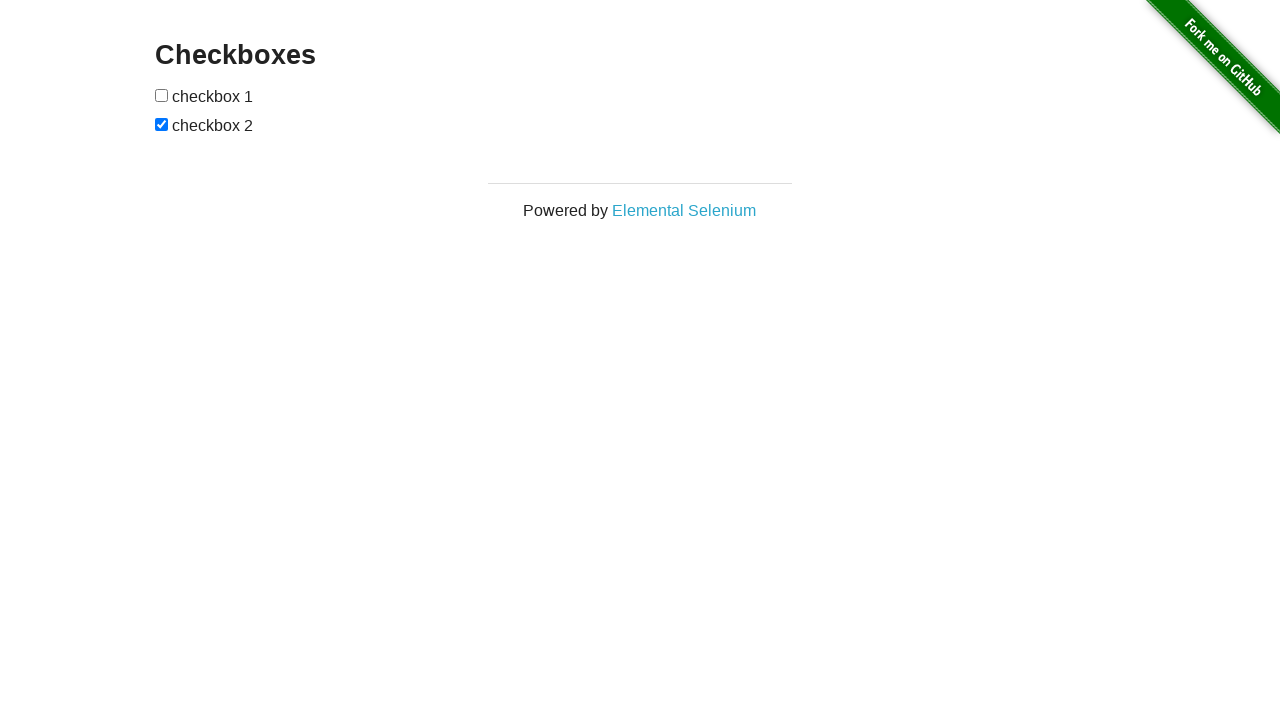

Found 2 checkboxes on the page
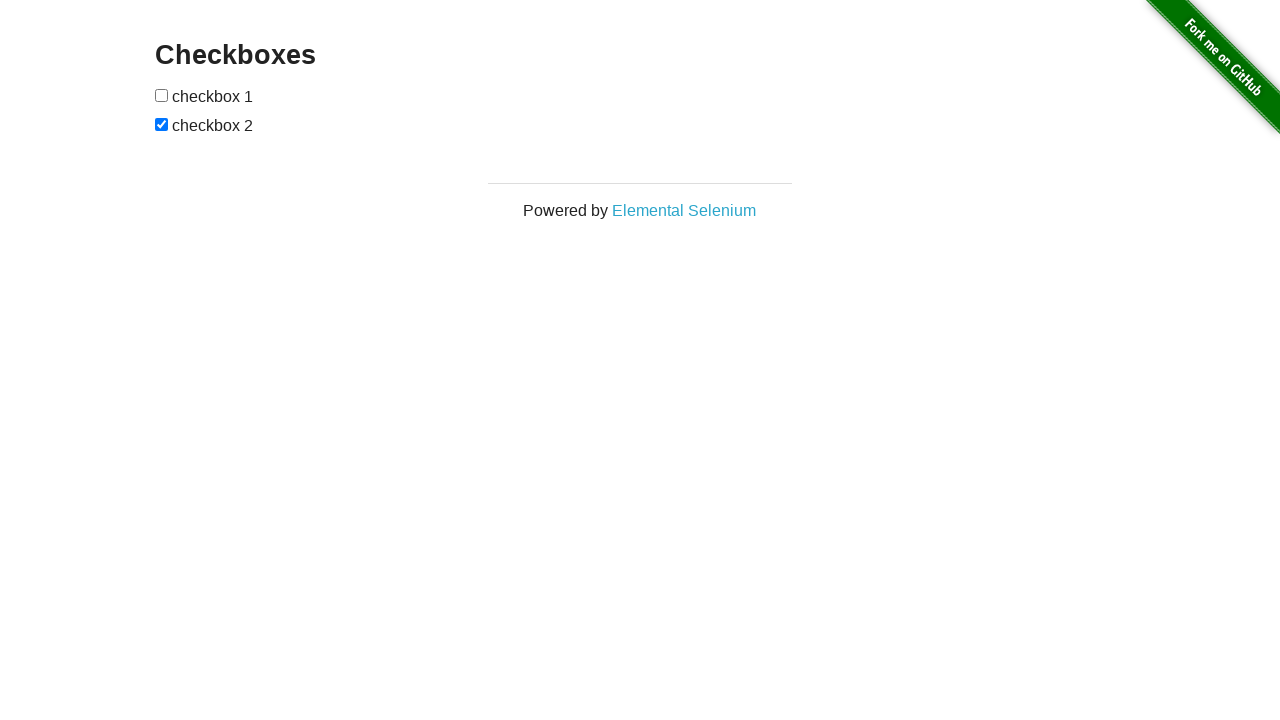

Clicked checkbox 1 of 2 to toggle its state at (162, 95) on input[type='checkbox'] >> nth=0
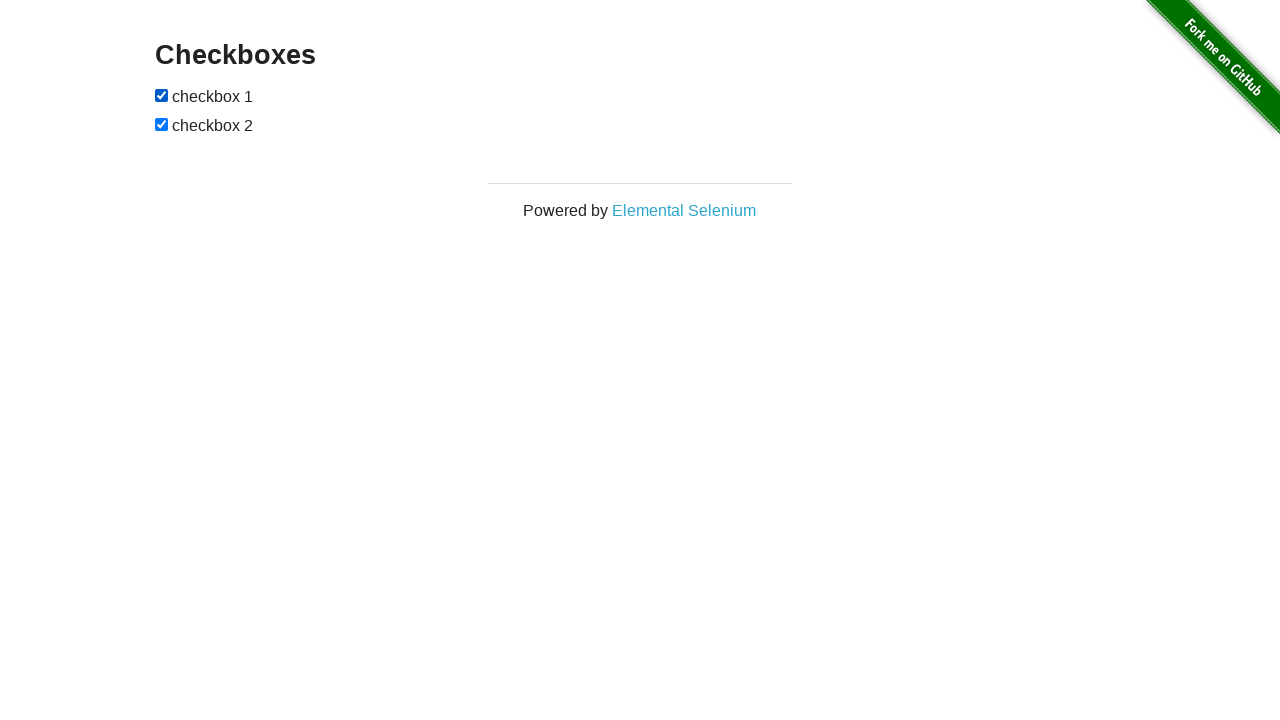

Clicked checkbox 2 of 2 to toggle its state at (162, 124) on input[type='checkbox'] >> nth=1
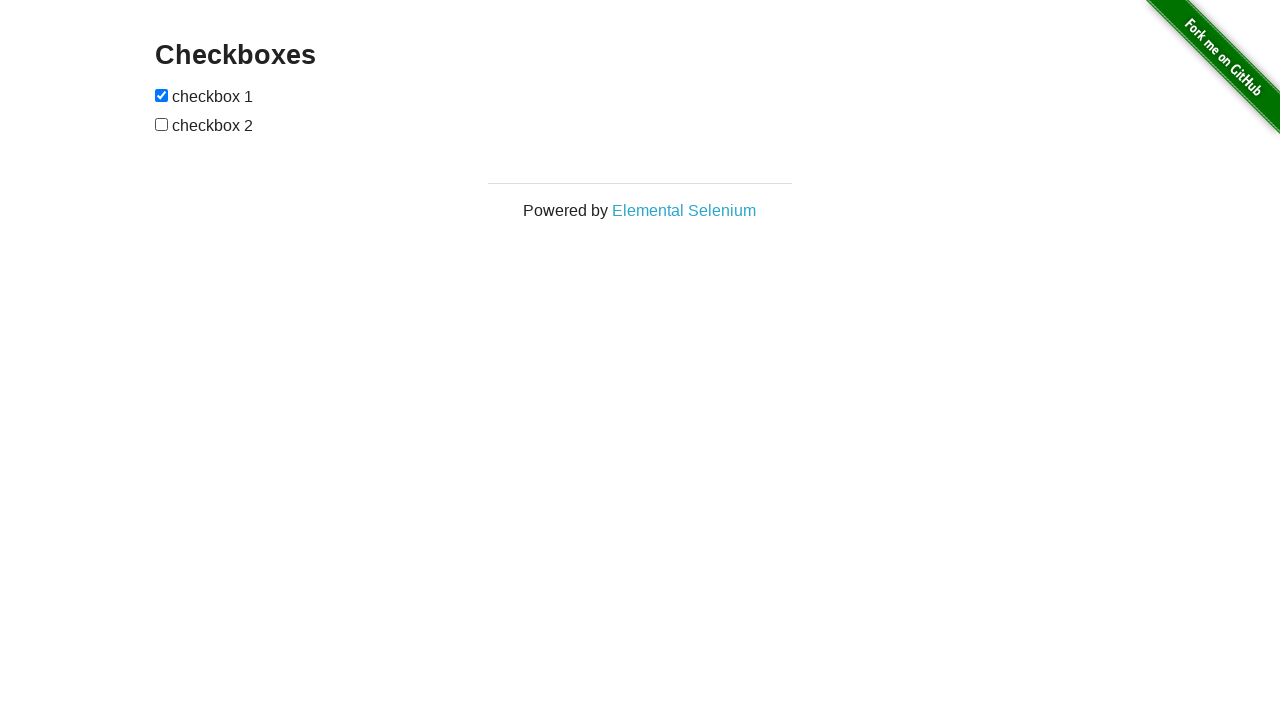

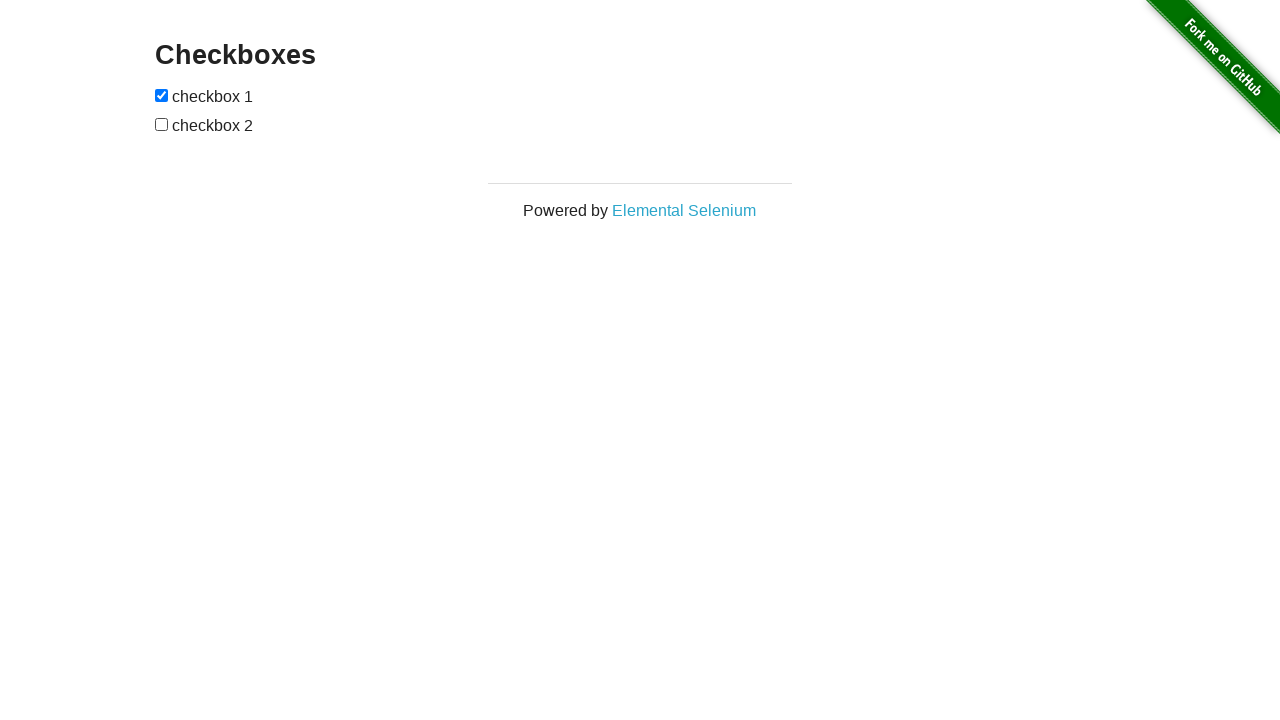